Navigates to a Goodreads book list page and waits for the page content to load.

Starting URL: https://www.goodreads.com/list/show/155086.Popular_Kindle_Notes_Highlights_on_Goodreads

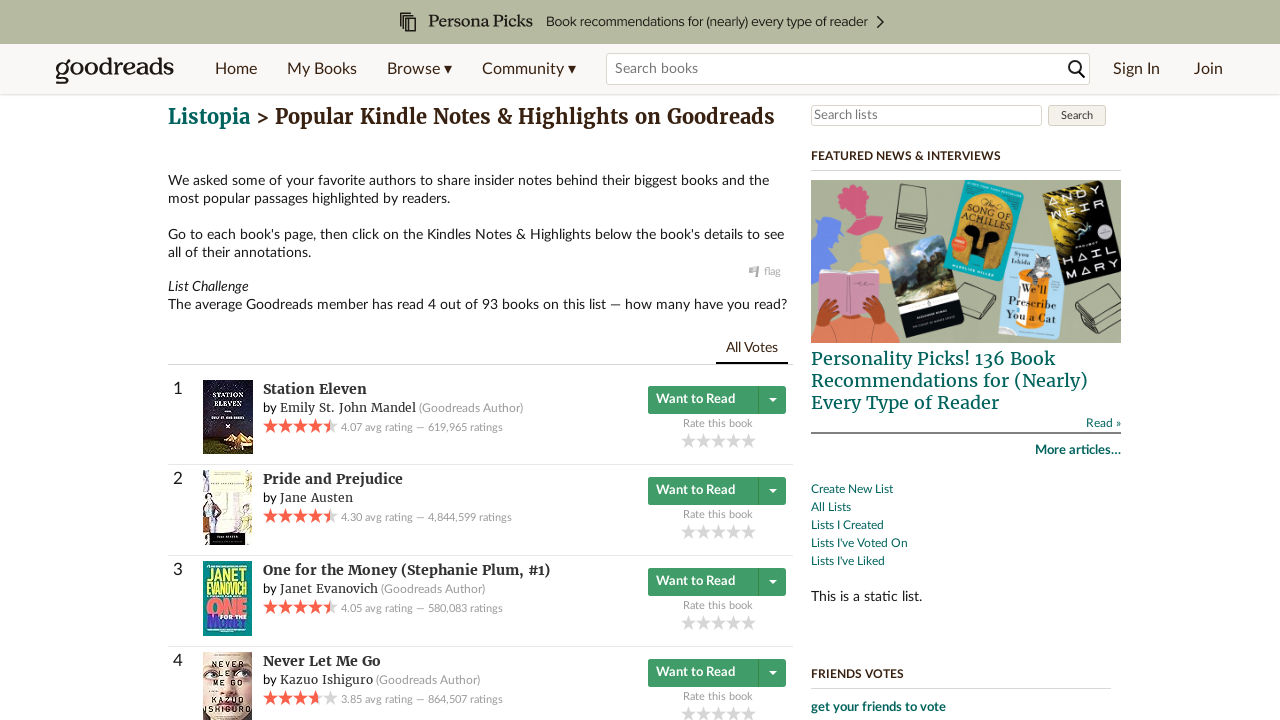

Navigated to Goodreads Popular Kindle Notes Highlights list page
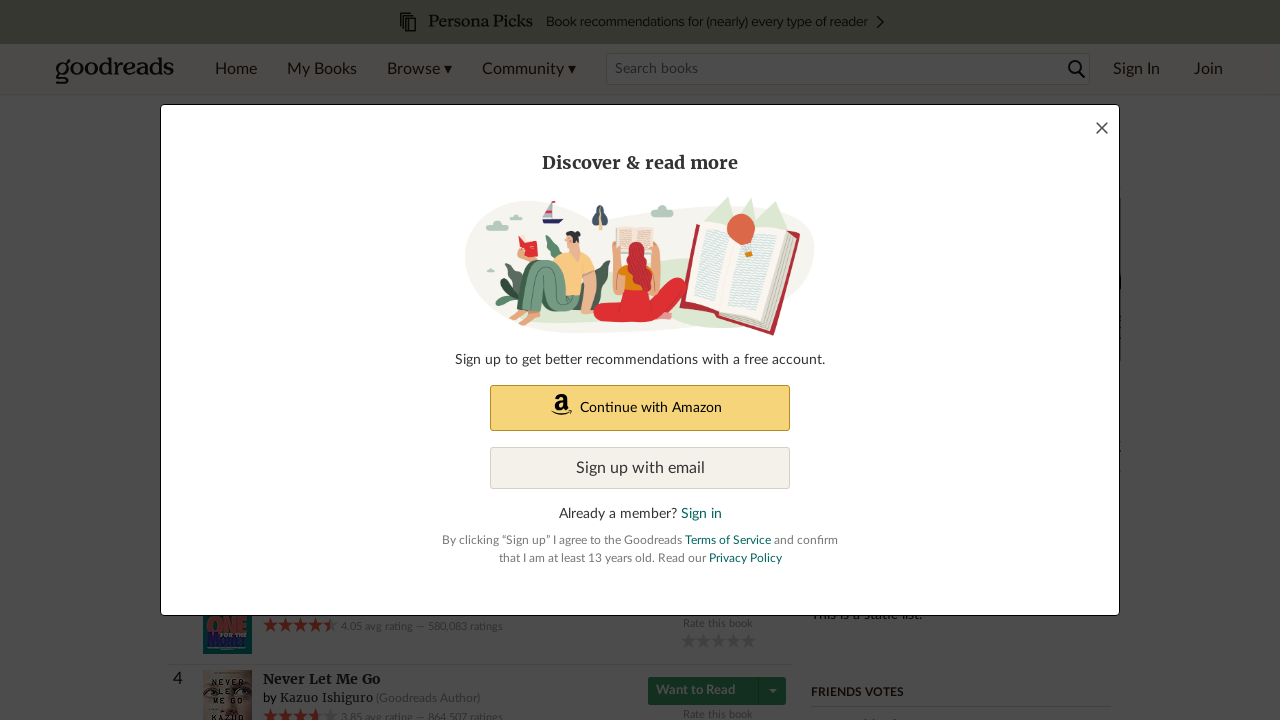

Book list items loaded on the page
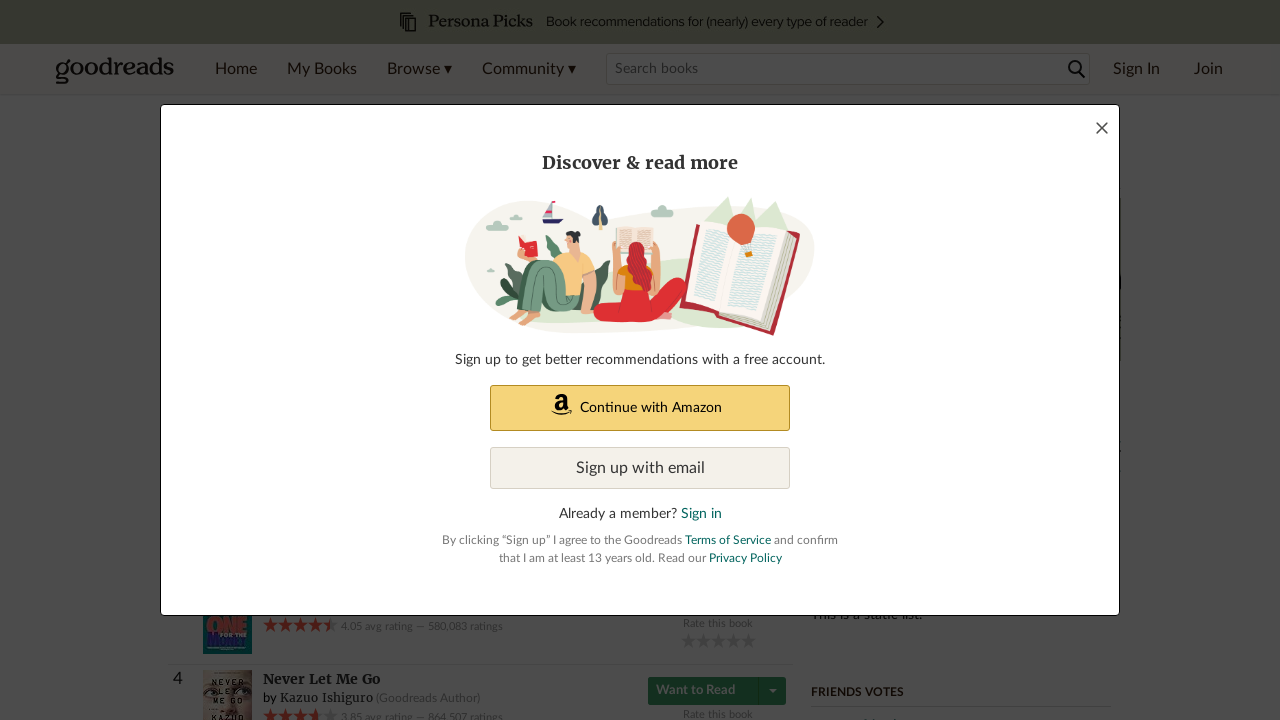

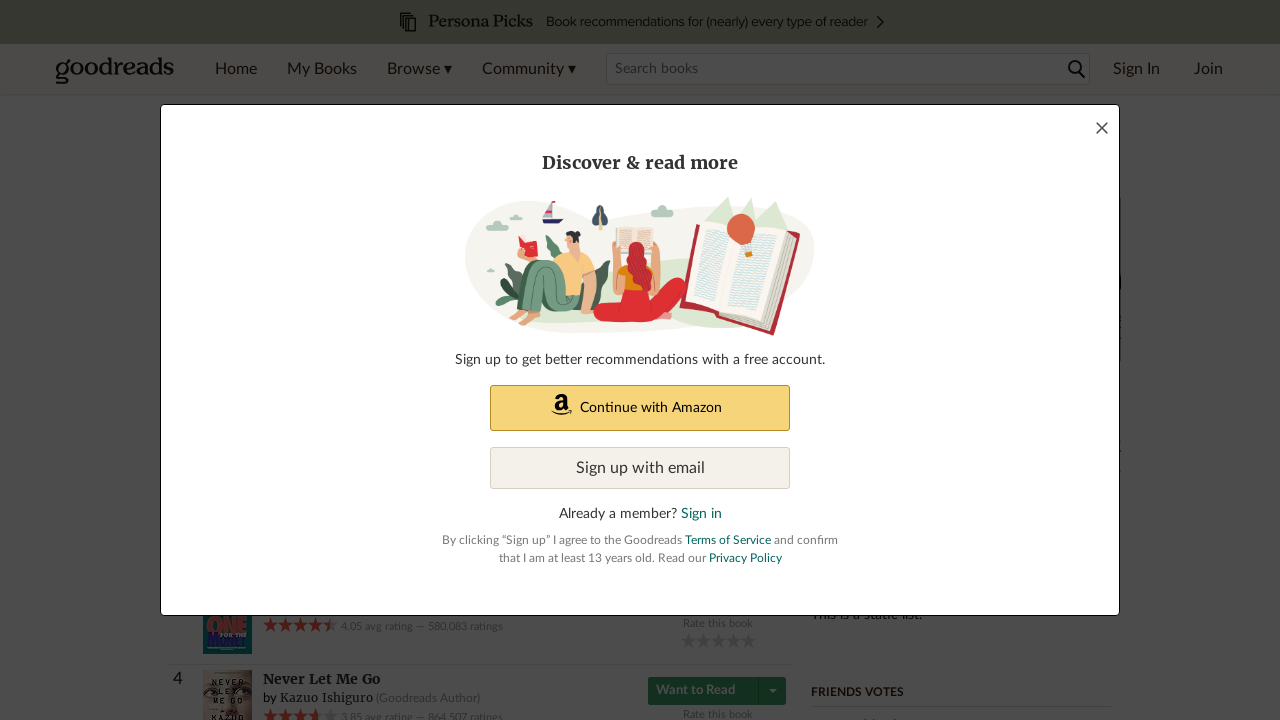